Tests partner registration flow on WalkDog website by filling personal data form fields, selecting extra activities, and submitting the registration

Starting URL: https://walkdog.vercel.app/

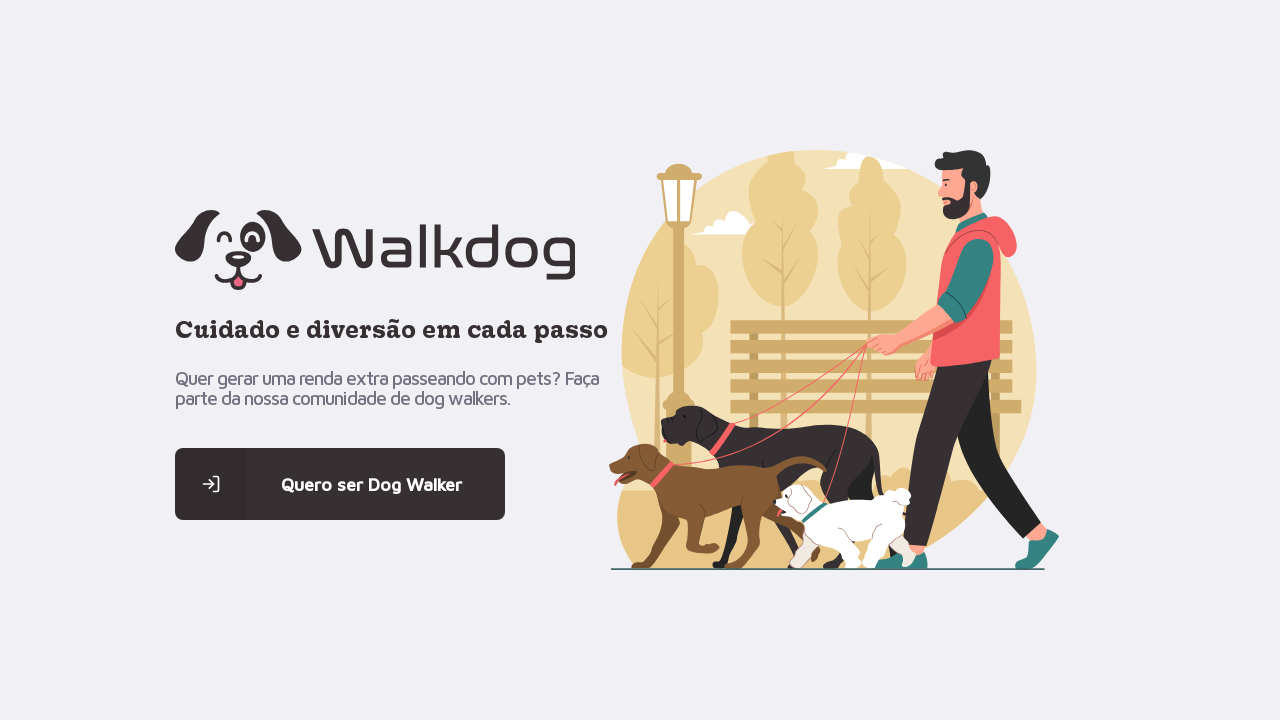

Clicked on partner registration link at (211, 484) on .content > main > a:nth-child(4) > span:nth-child(1)
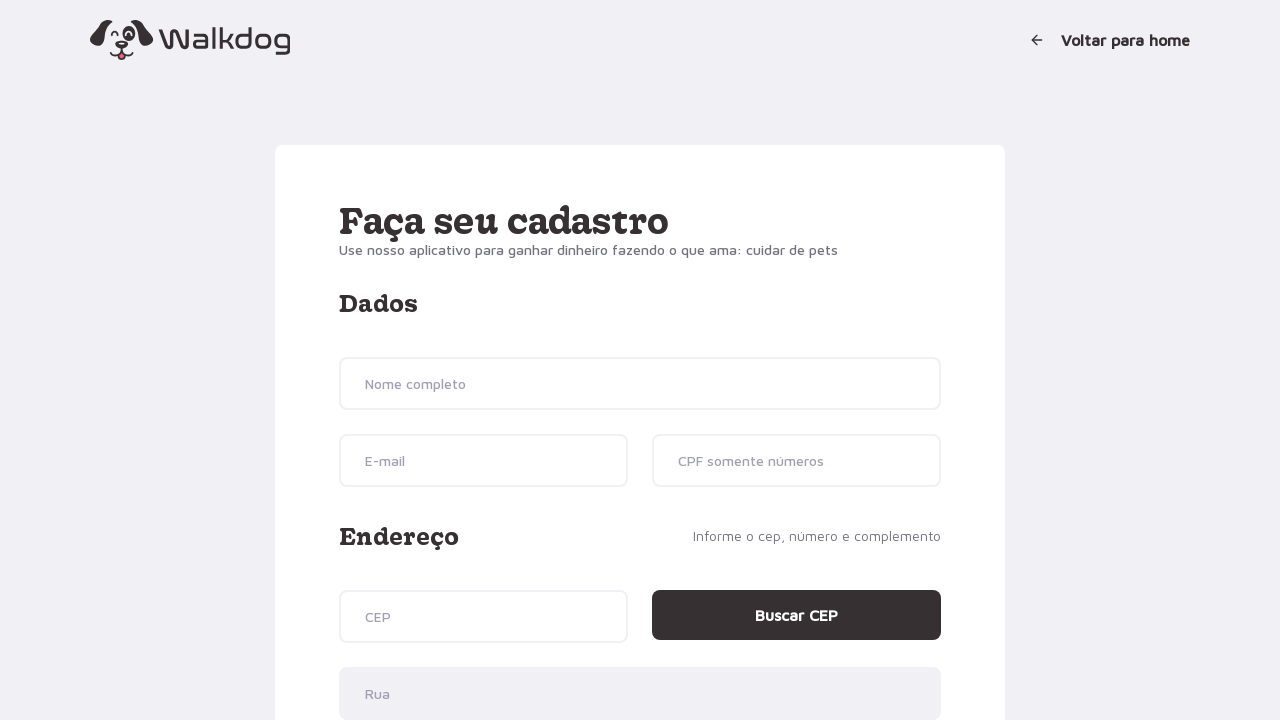

Filled name field with 'João Carlos Silva' on input[name='name']
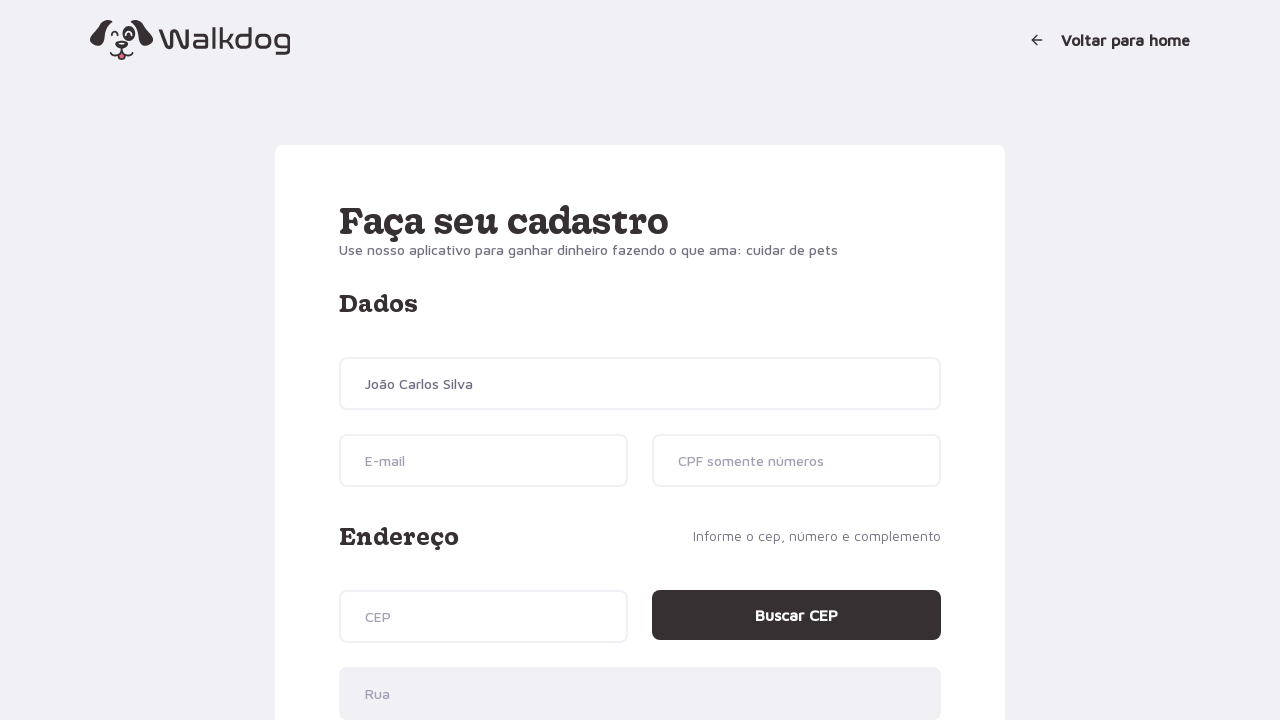

Filled email field with 'joaocarlos.teste@example.com' on input[name='email']
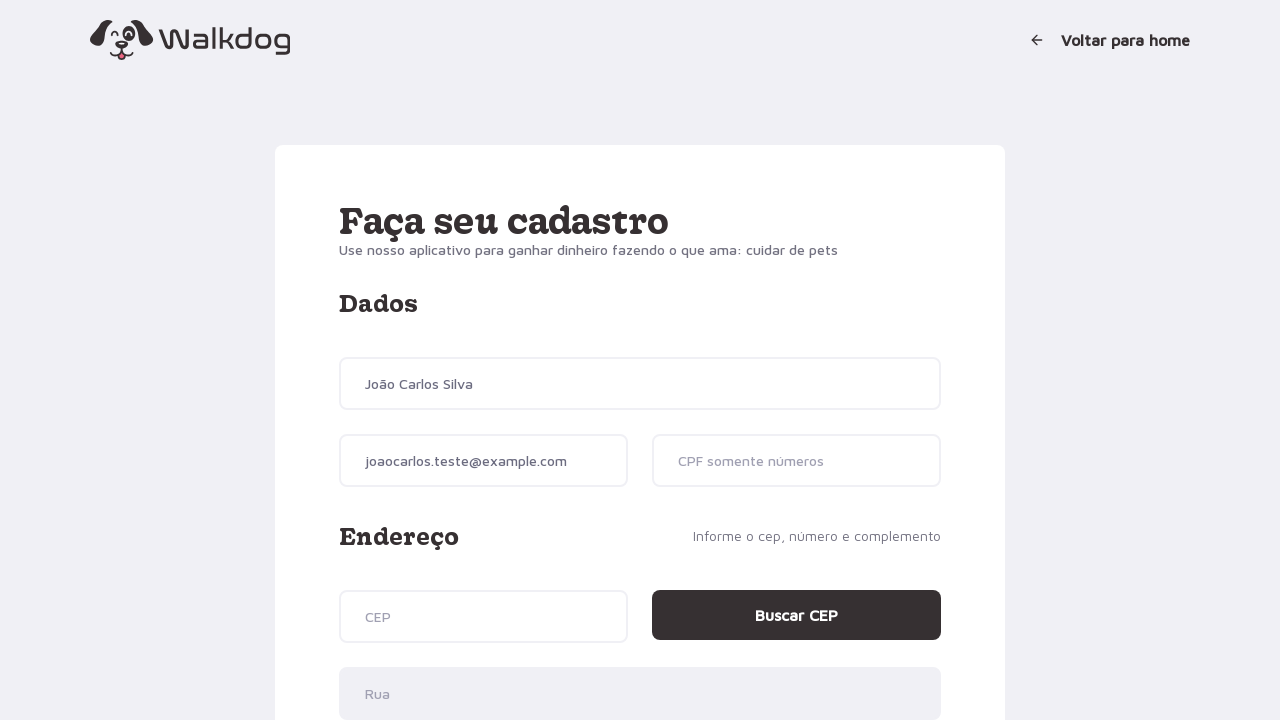

Filled CPF field with '12345678901' on input[name='cpf']
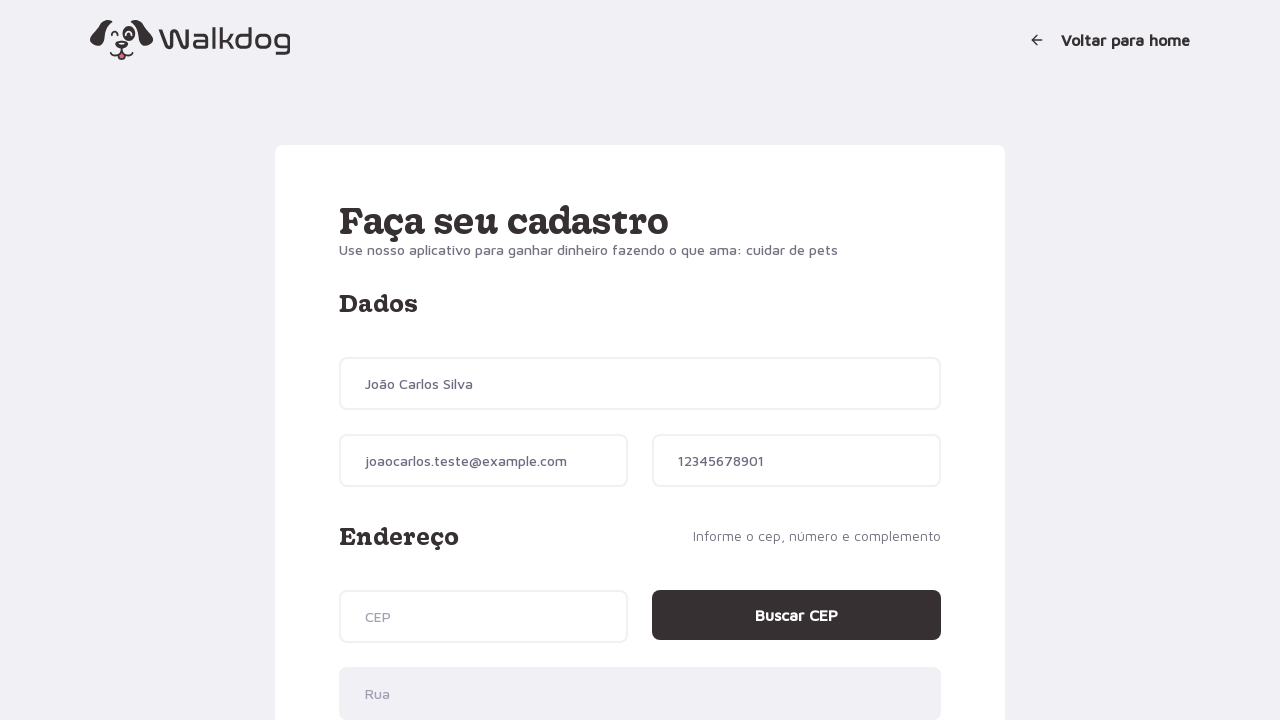

Filled CEP field with '01310100' on input[name='cep']
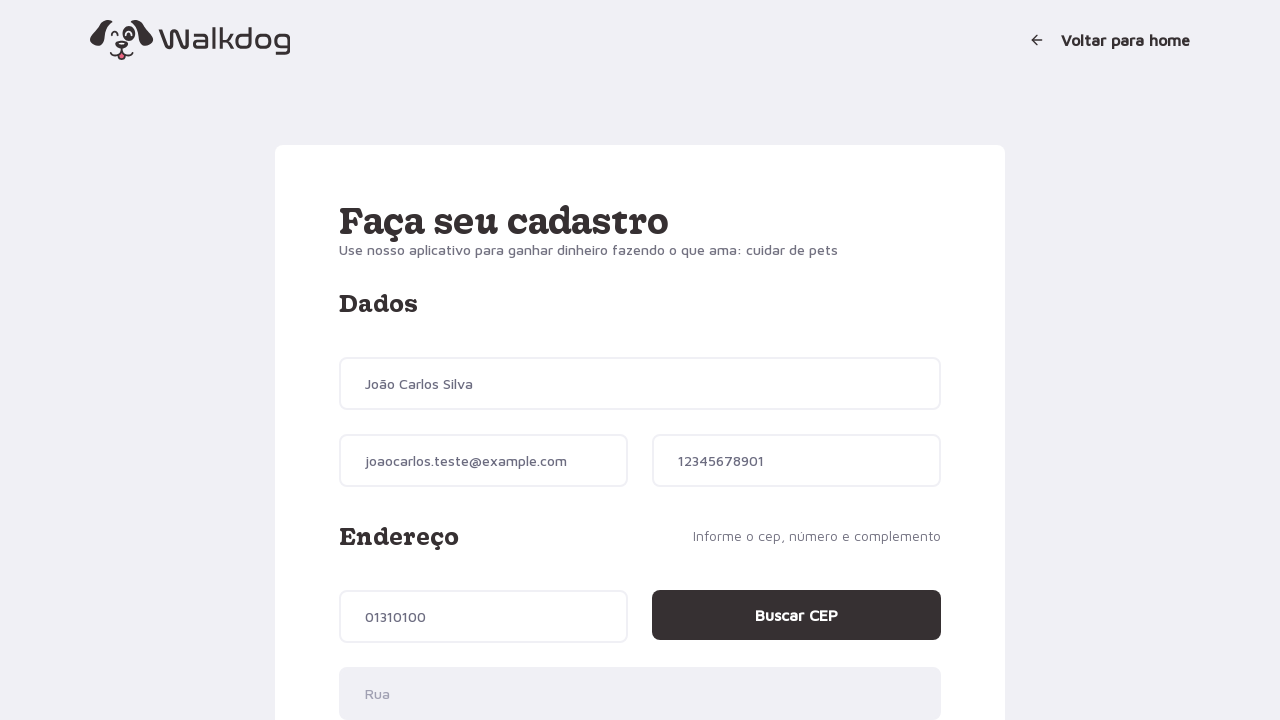

Clicked CEP search button at (796, 615) on input[type='button']
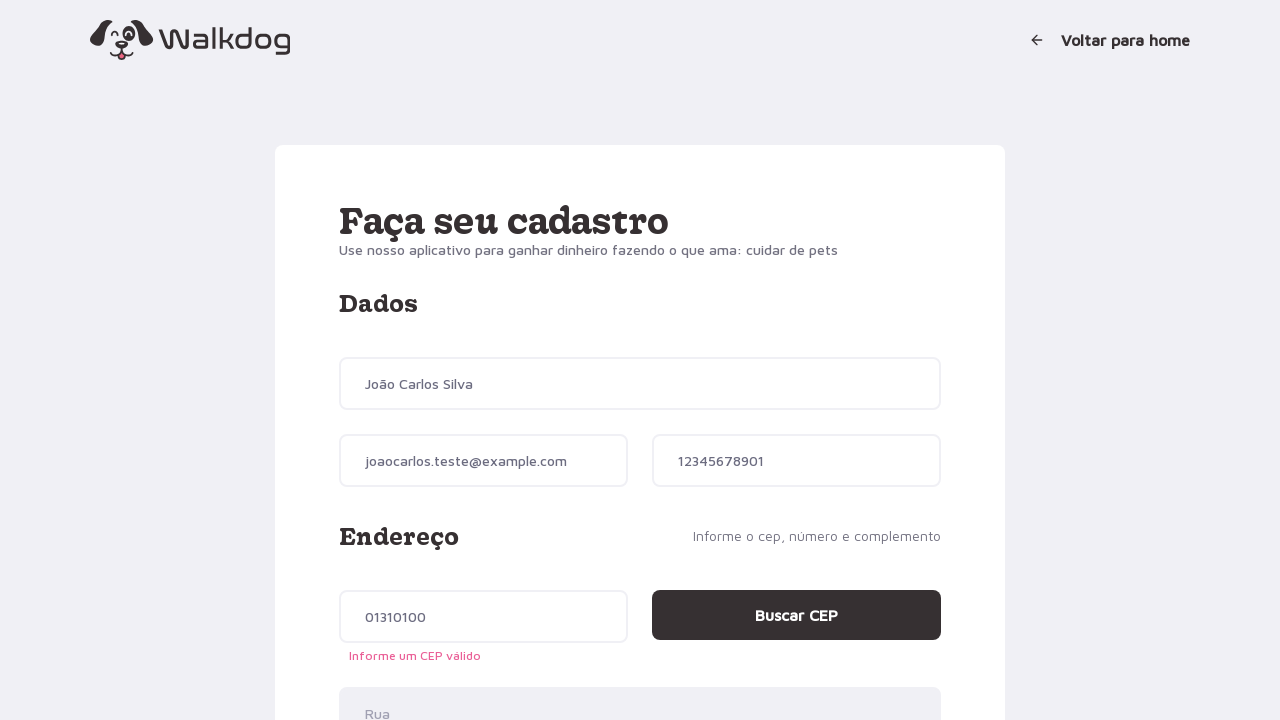

Filled address number field with '150' on input[name='addressNumber']
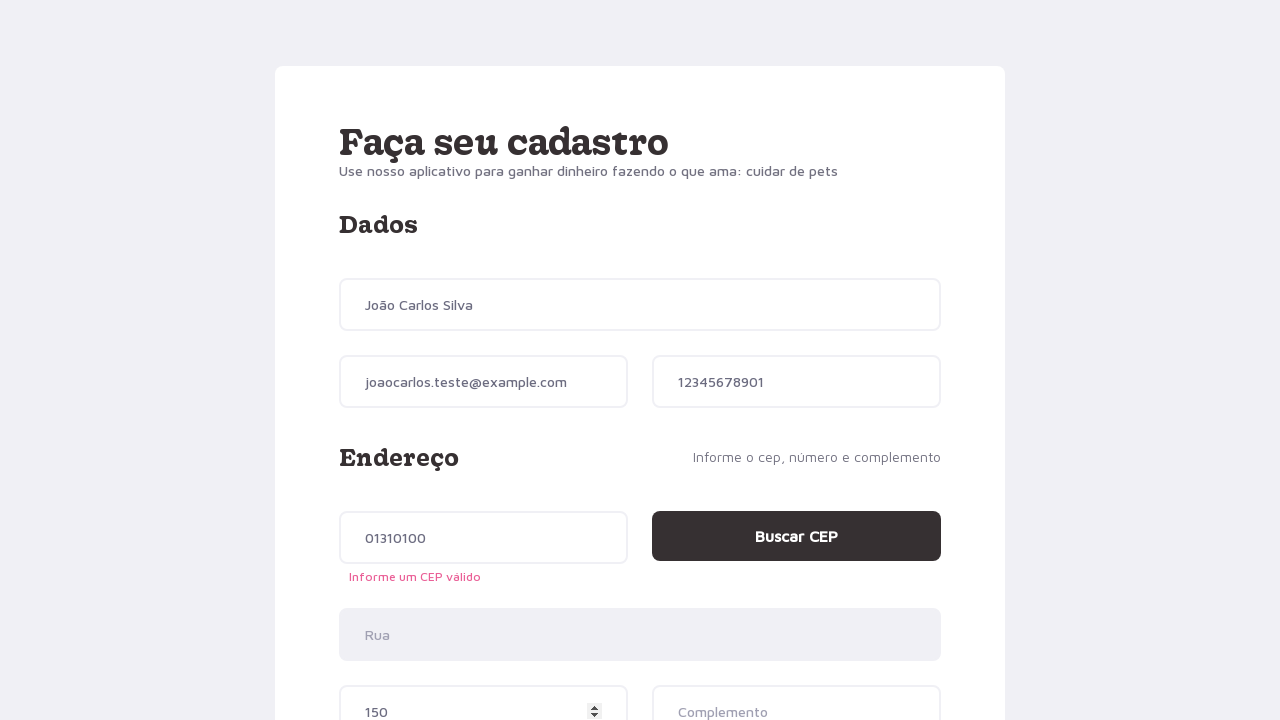

Filled address details field with 'Apartamento 42' on input[name='addressDetails']
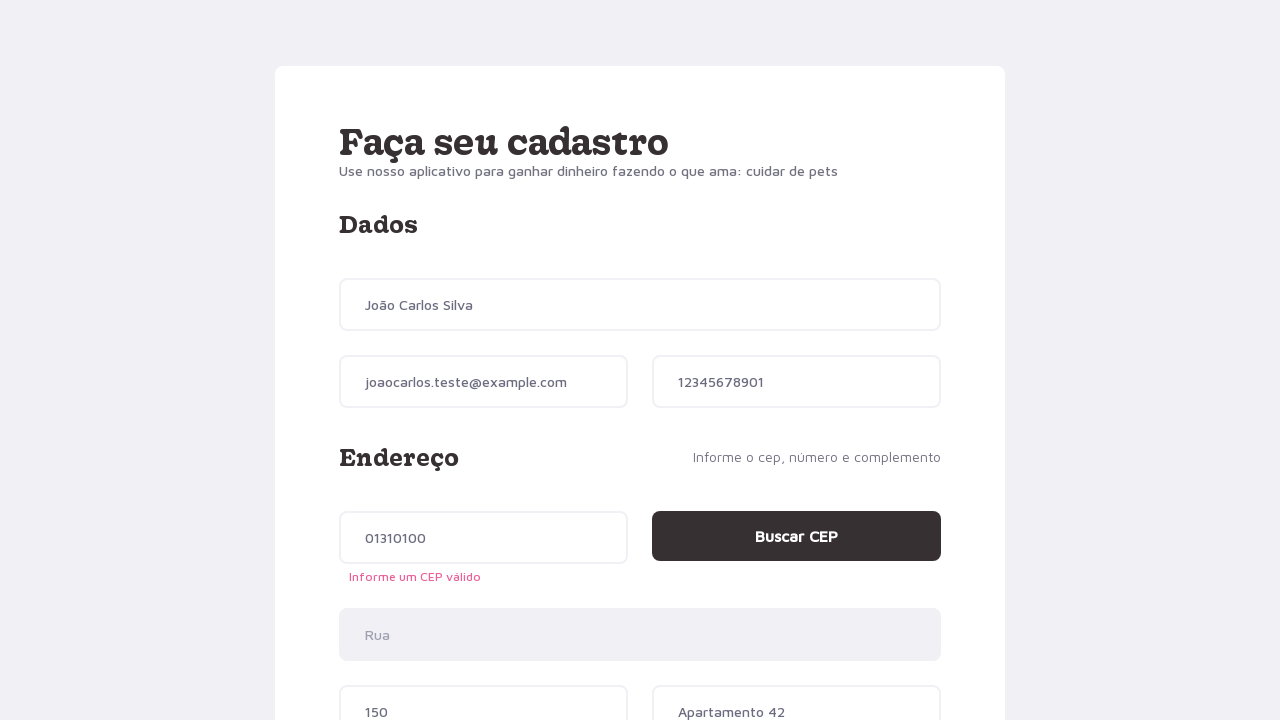

Selected 'cuidar' (pet care) extra activity at (486, 360) on .walker-service > li:nth-child(1) > span:nth-child(2)
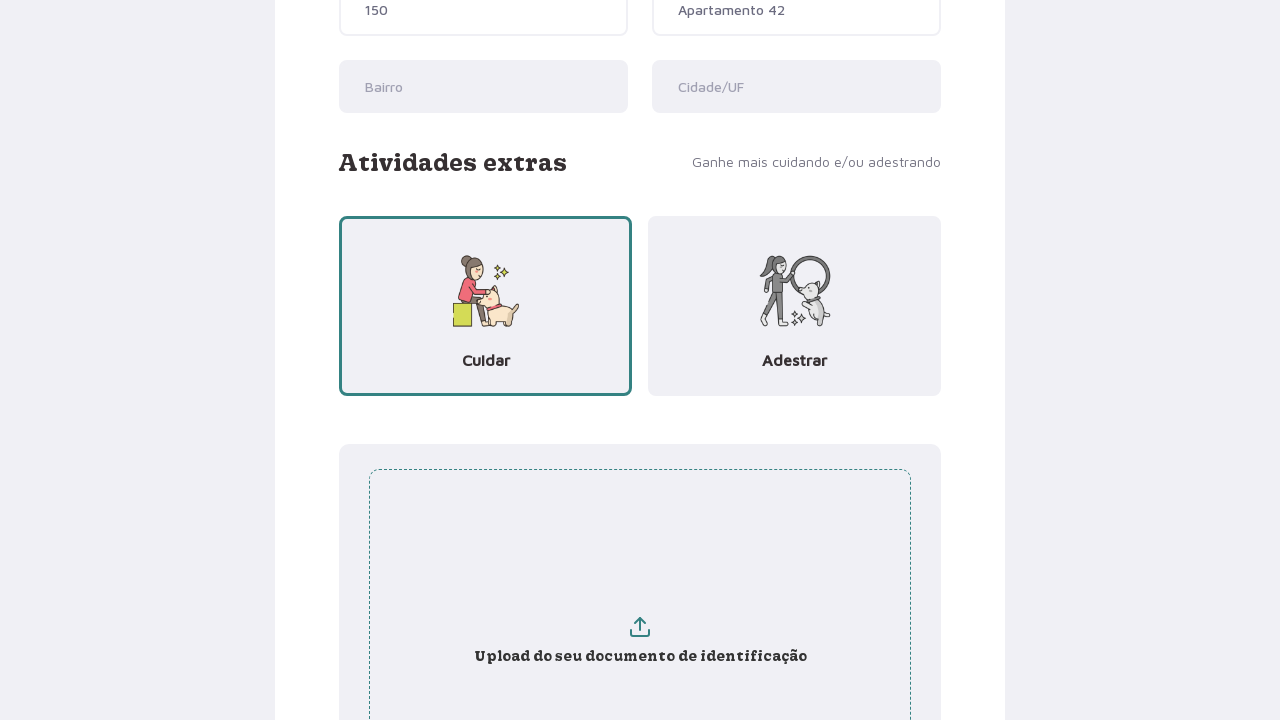

Selected 'adestrar' (training) extra activity at (794, 360) on .walker-service > li:nth-child(2) > span:nth-child(2)
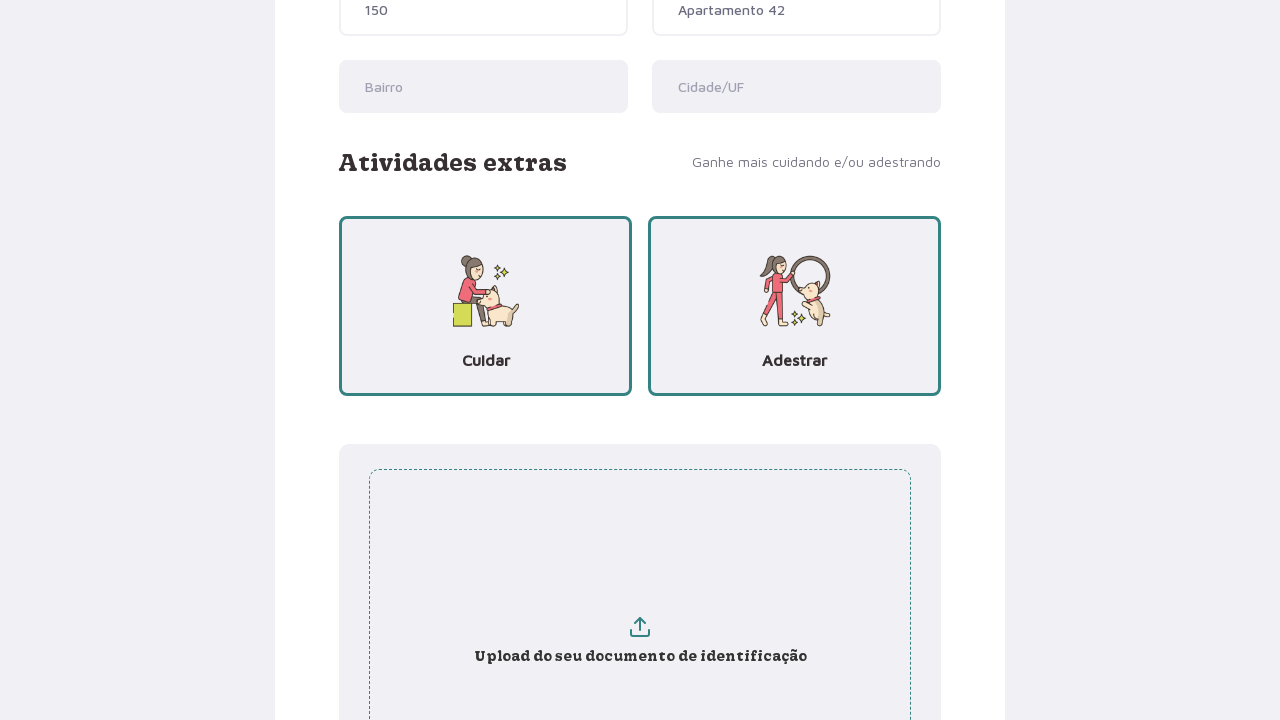

Waited for network idle state - form ready for submission
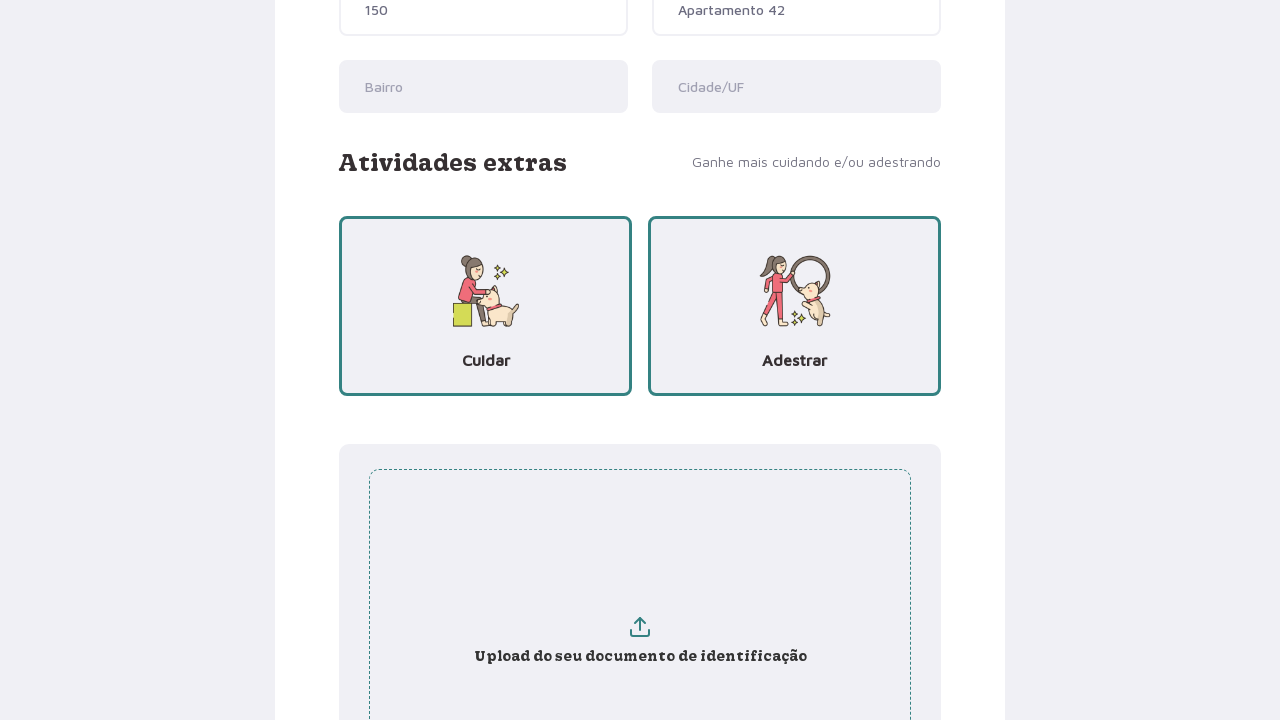

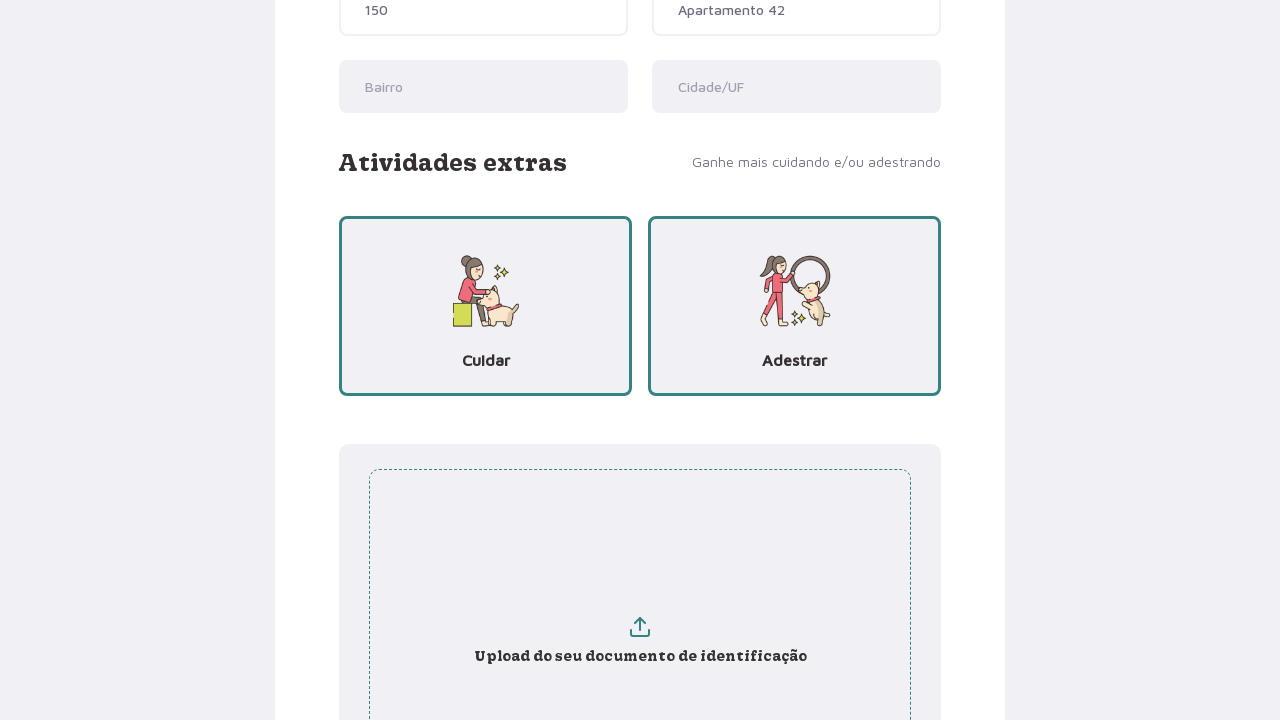